Tests page scrolling functionality on Douban movie rankings page by scrolling down to load more content

Starting URL: https://movie.douban.com/typerank?type_name=剧情&type=11&interval_id=100:90&action=

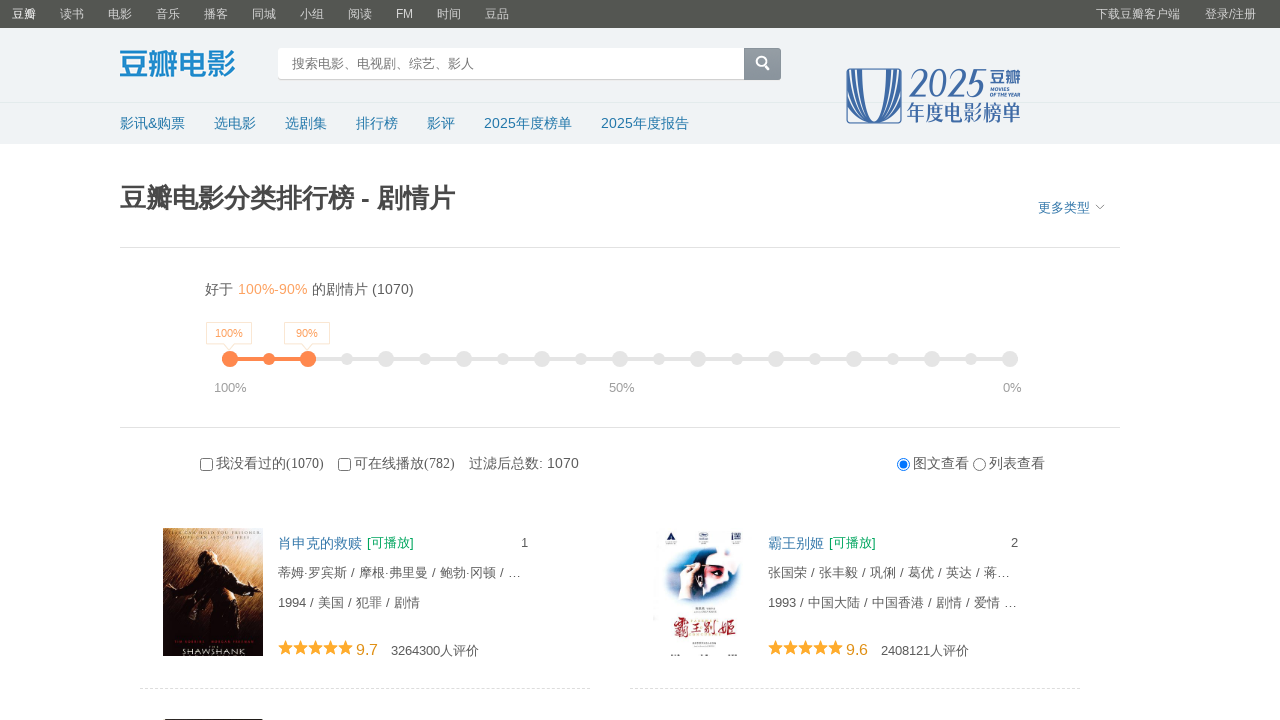

Waited for page to reach networkidle state on Douban movie rankings
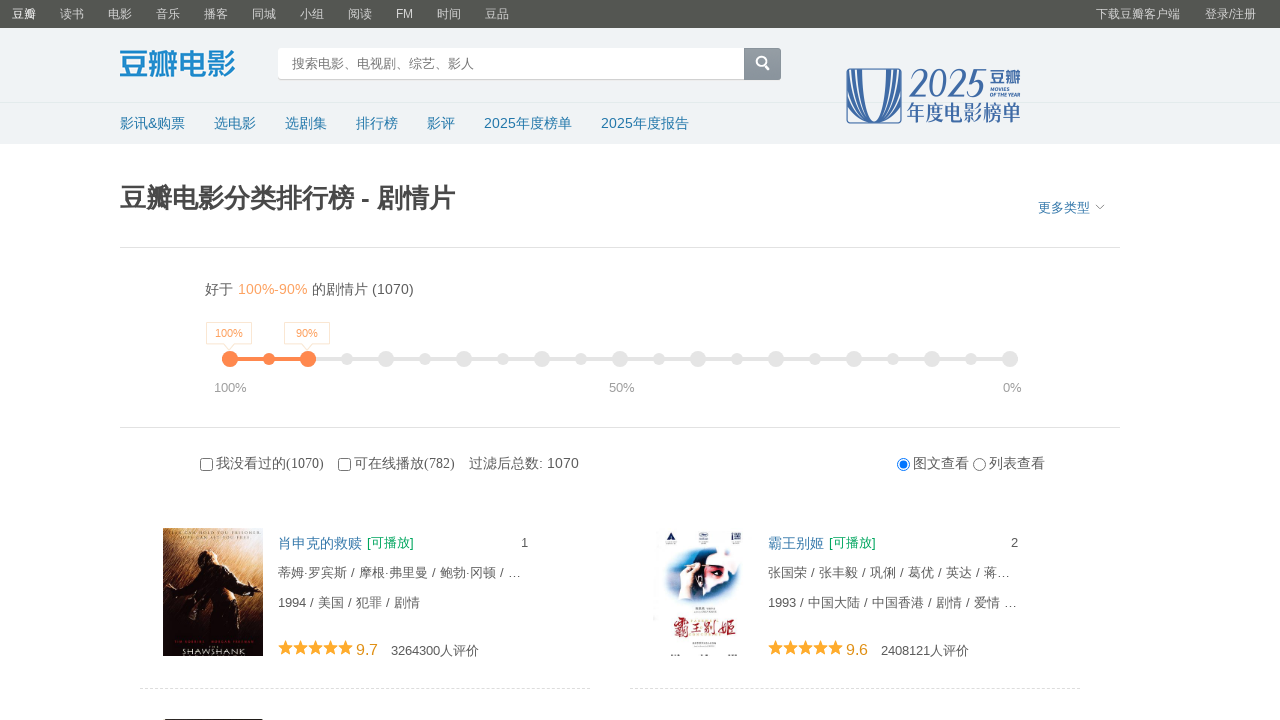

Scrolled down 10000 pixels using JavaScript to load more movie content
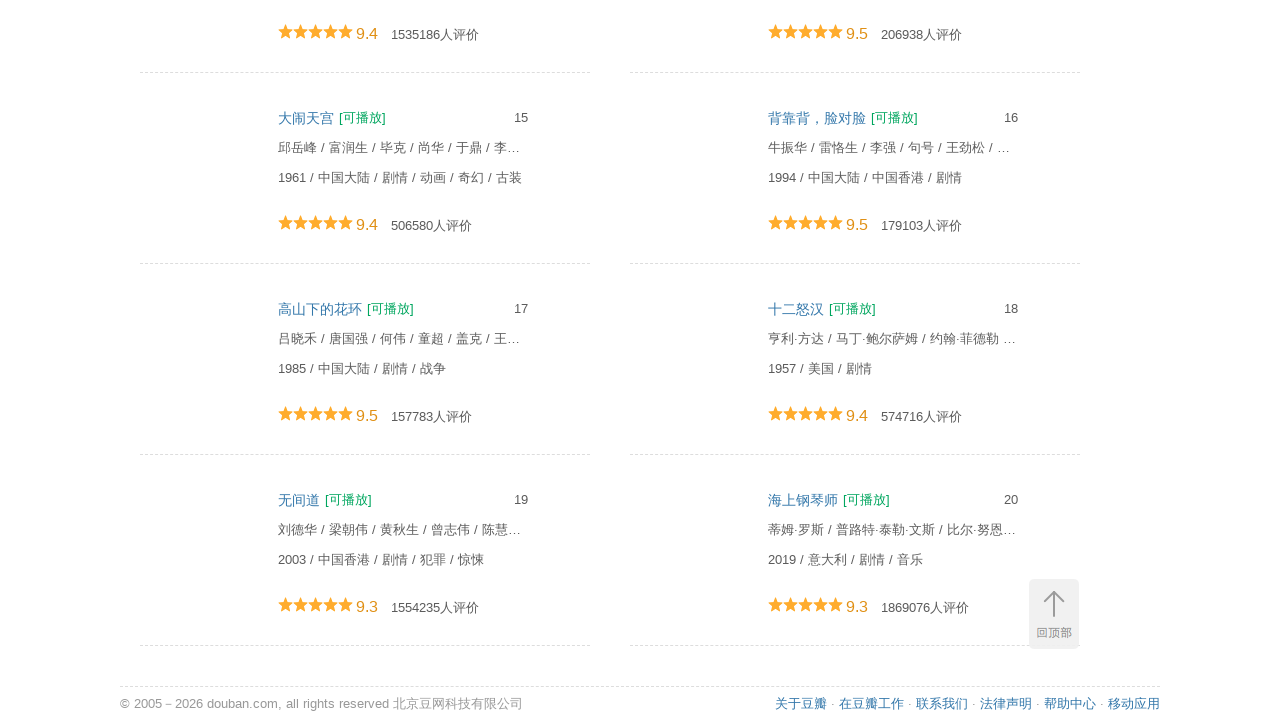

Waited 3 seconds for lazy-loaded content to render after scroll
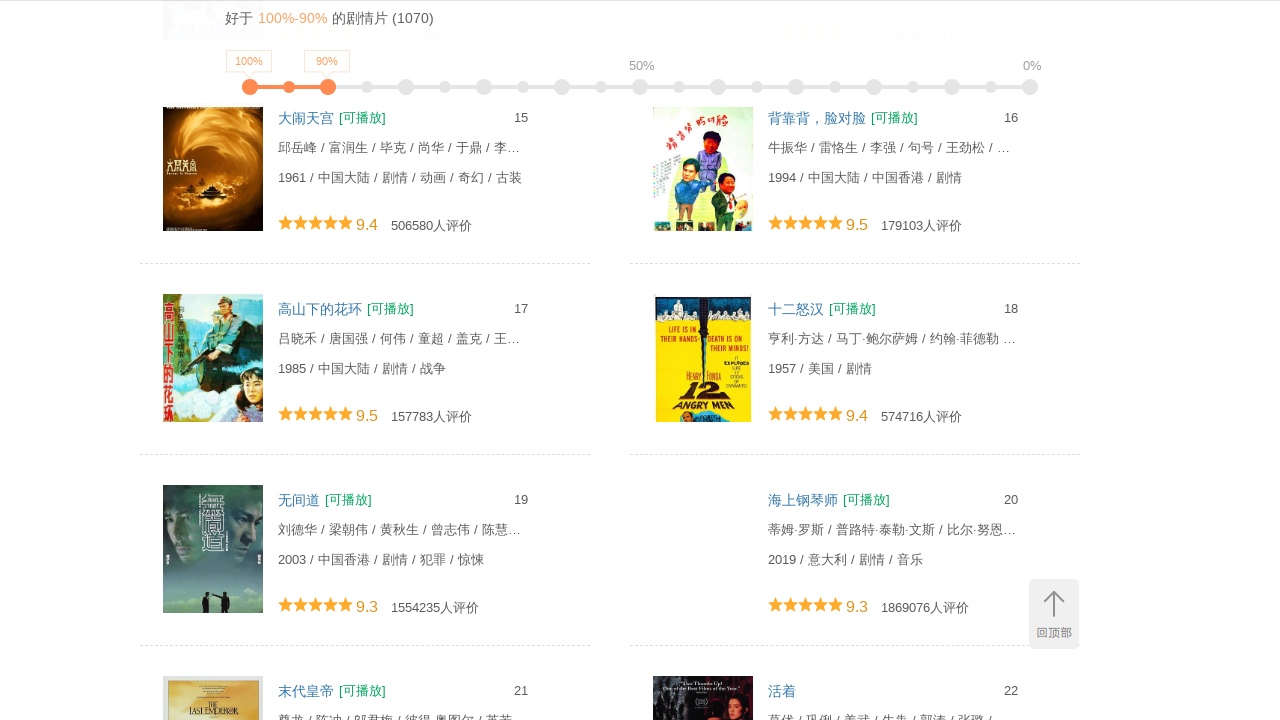

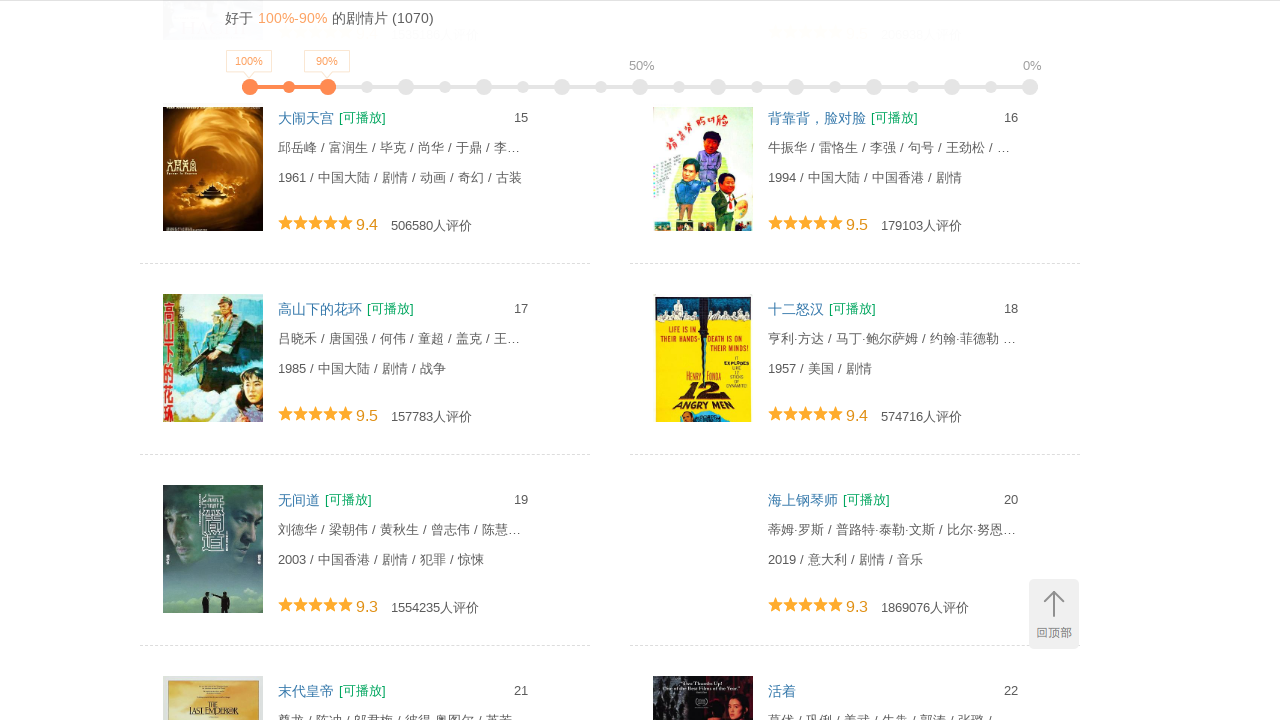